Tests the timer alert functionality by clicking a button that triggers a delayed JavaScript alert, then accepts the alert when it appears

Starting URL: https://demoqa.com/alerts

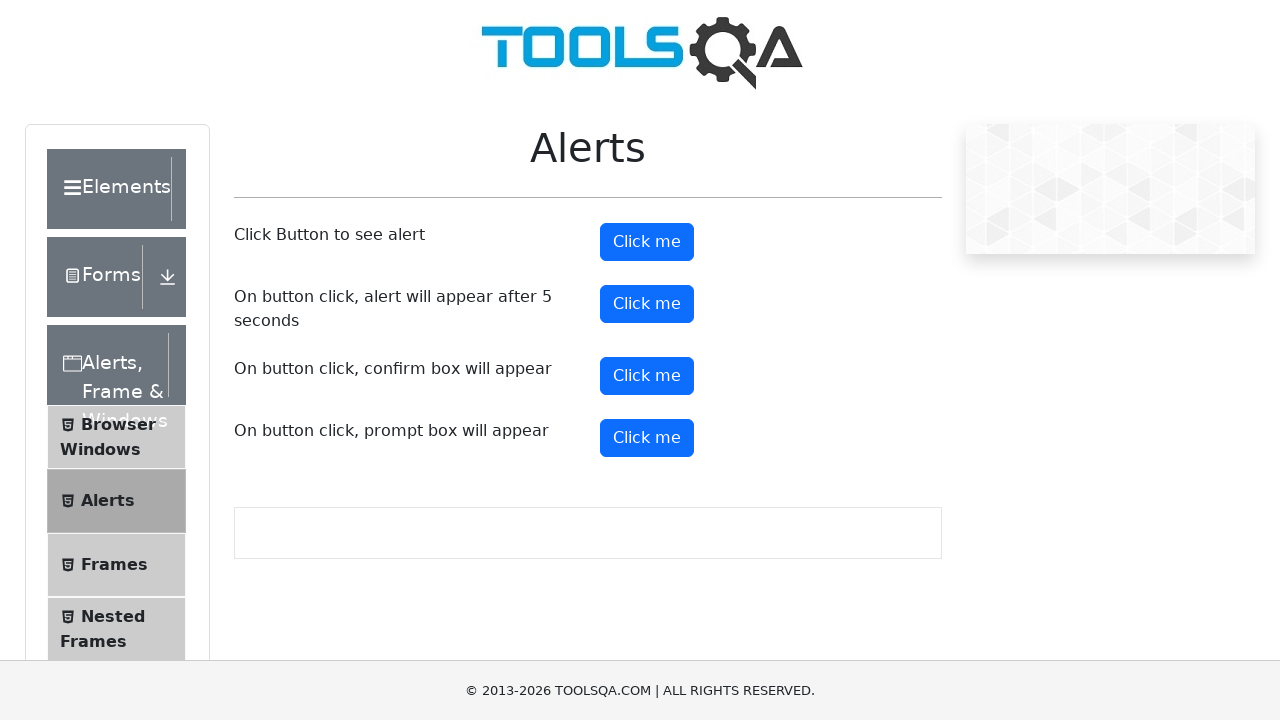

Clicked the timer alert button at (647, 304) on #timerAlertButton
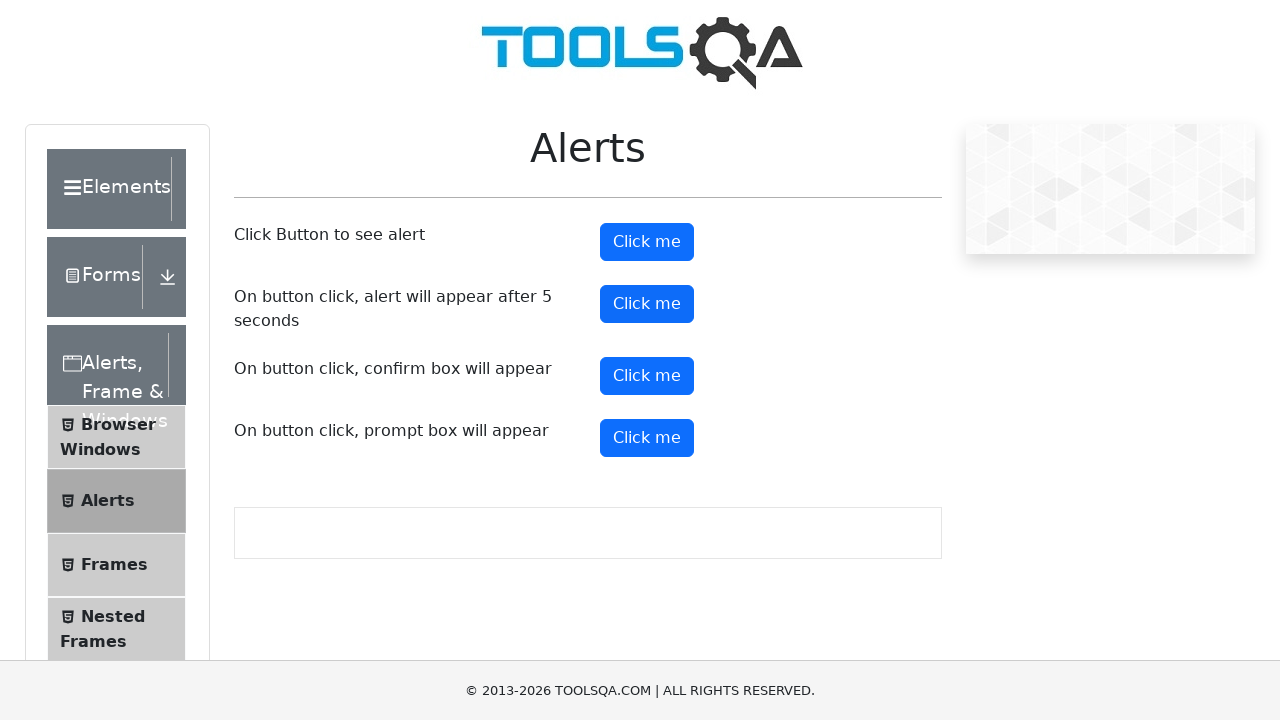

Set up dialog handler to accept alerts
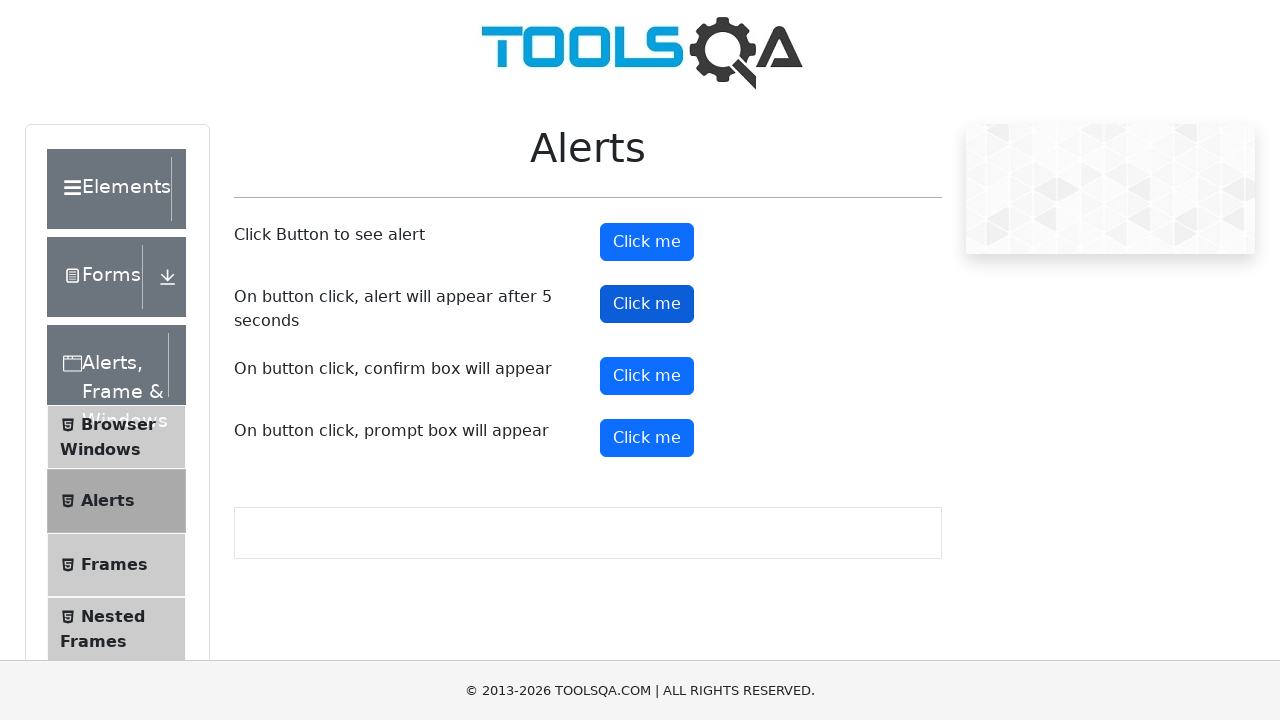

Waited 6 seconds for timer alert to appear and be accepted
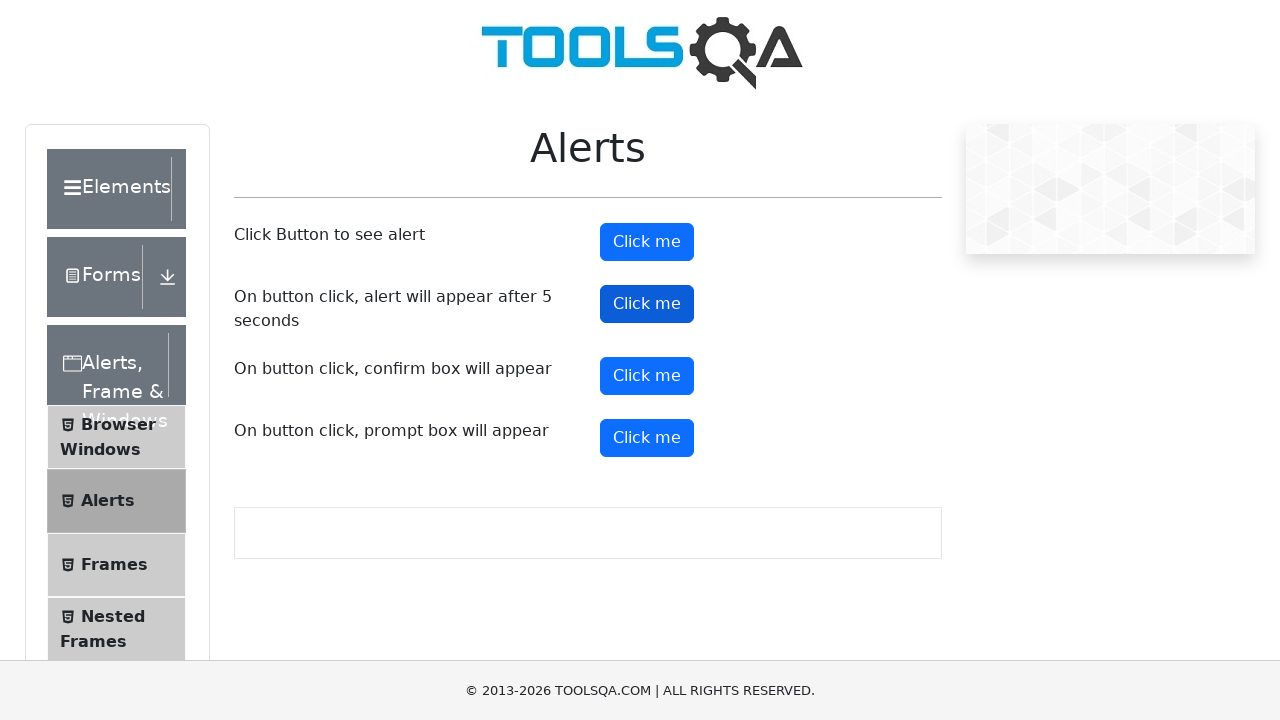

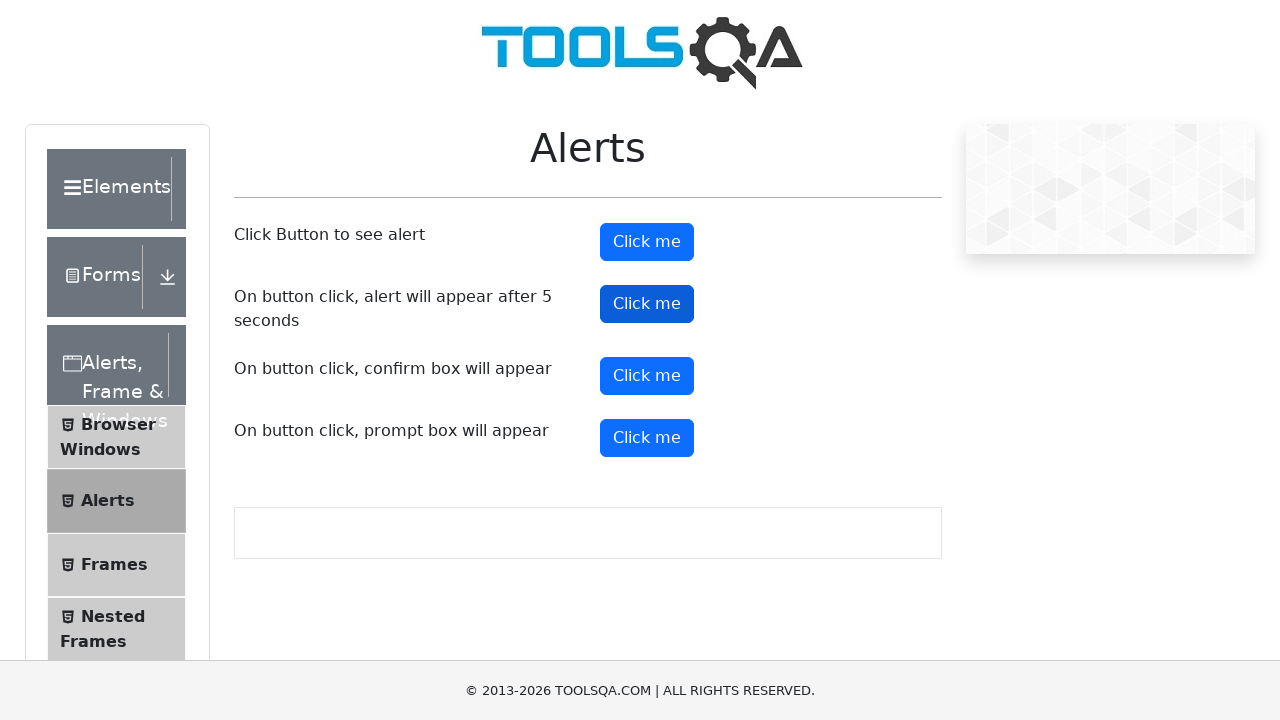